Tests submitting a product review on an e-commerce practice site by navigating to a product, opening the reviews tab, selecting a star rating, and filling out the review form with name, email, and comment.

Starting URL: http://practice.automationtesting.in/

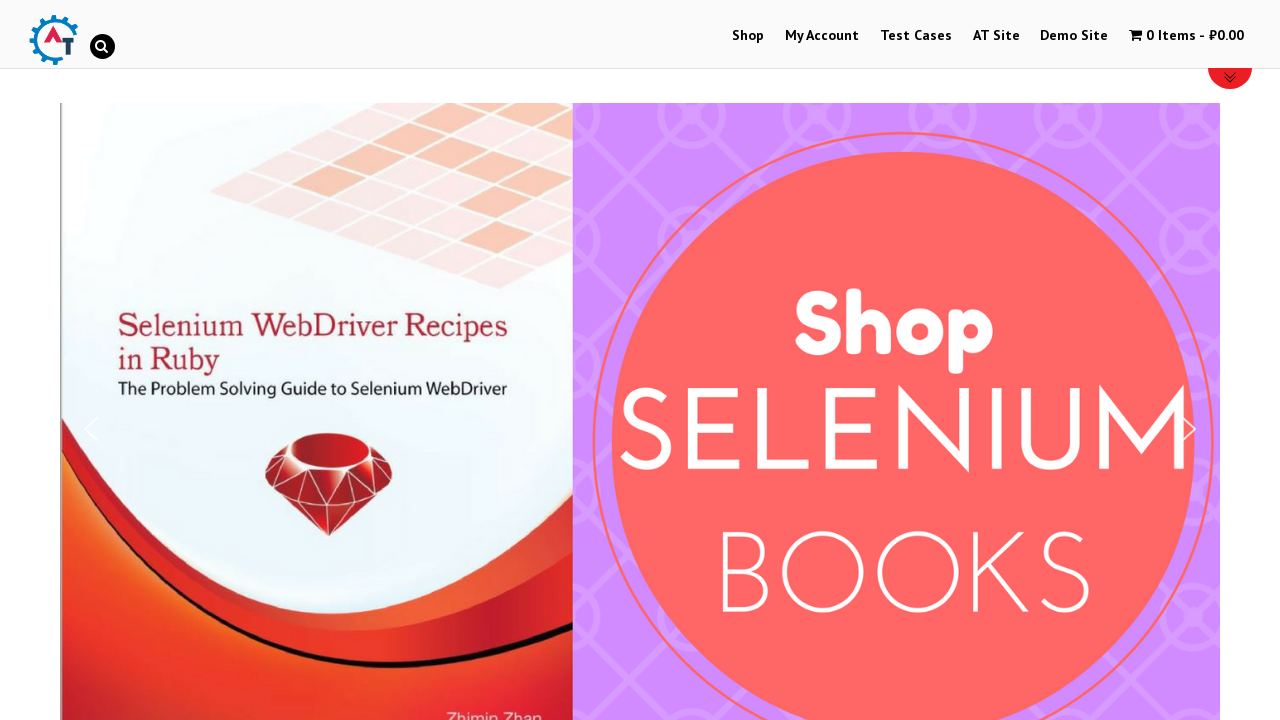

Scrolled down 600px to view products
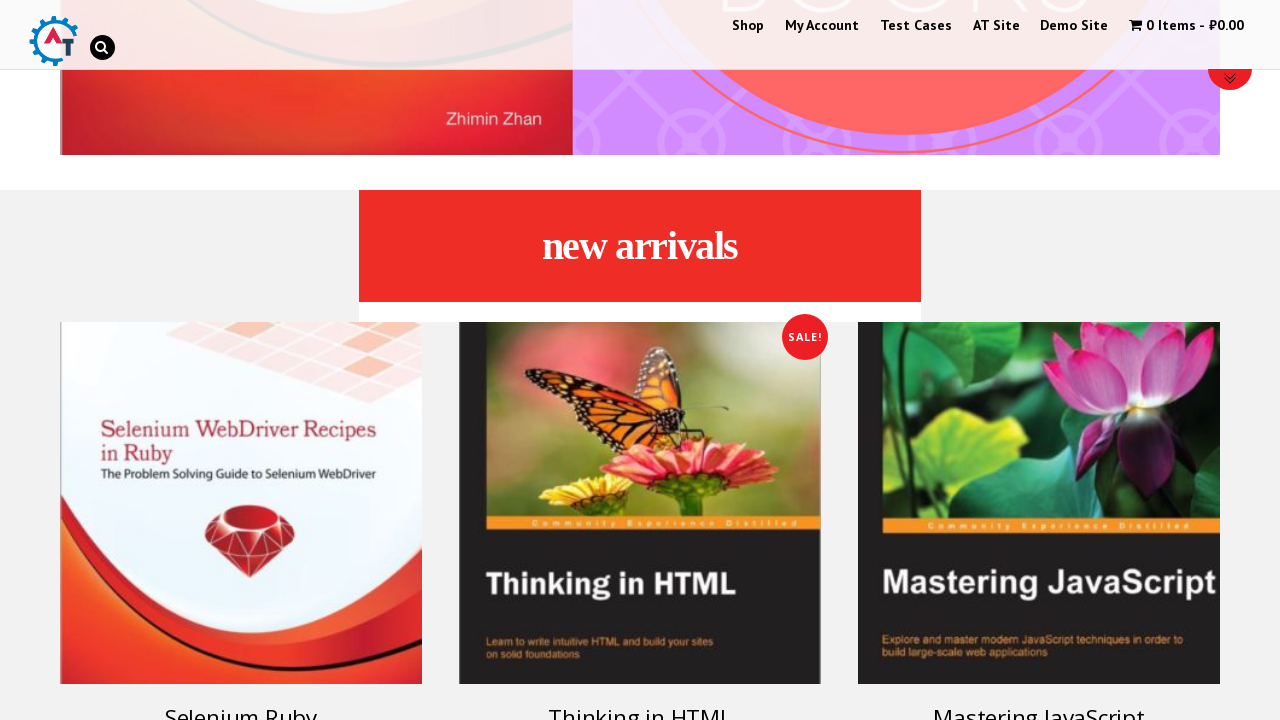

Clicked on Selenium Ruby product image at (241, 503) on img[alt='Selenium Ruby']
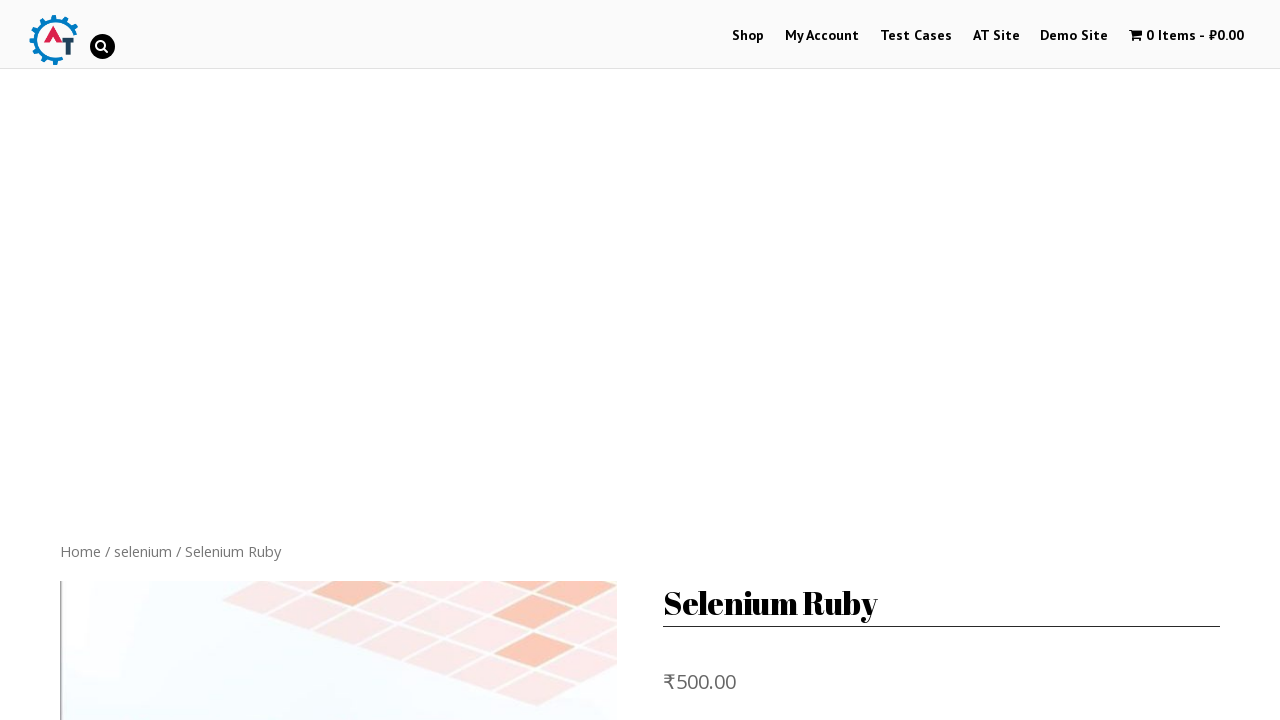

Product page loaded and Reviews tab is visible
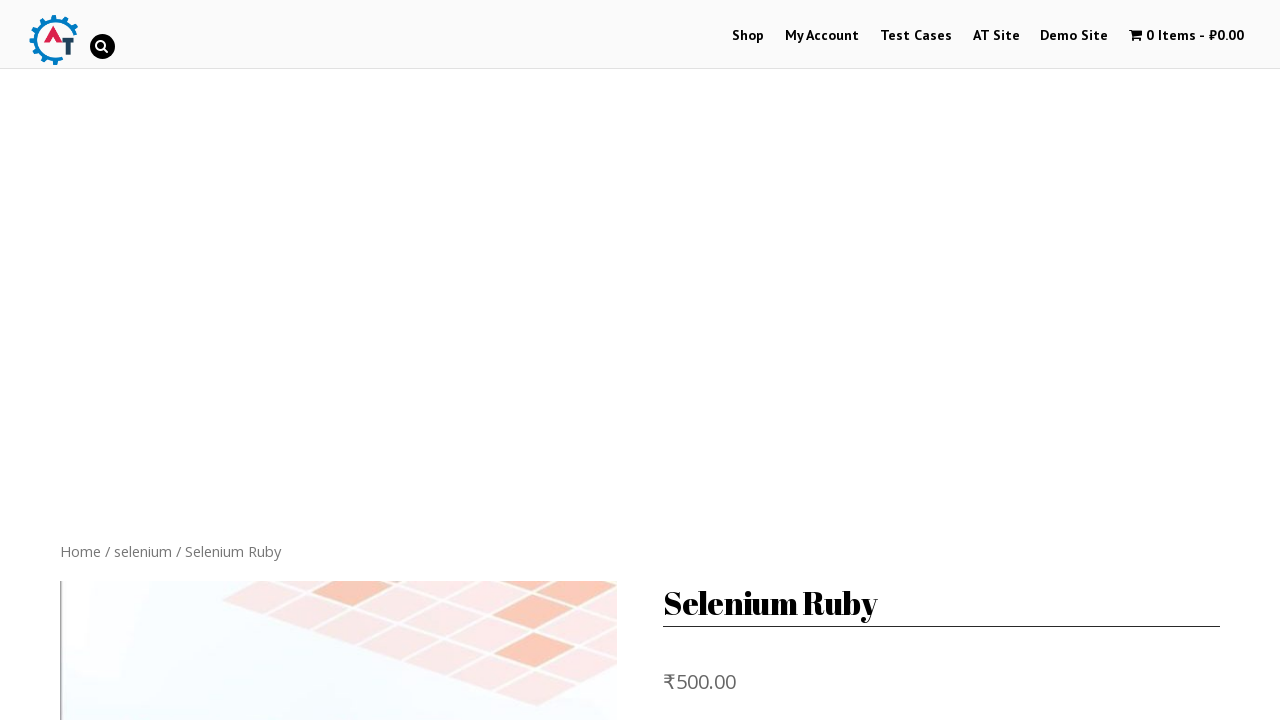

Clicked on Reviews tab at (309, 360) on .reviews_tab a
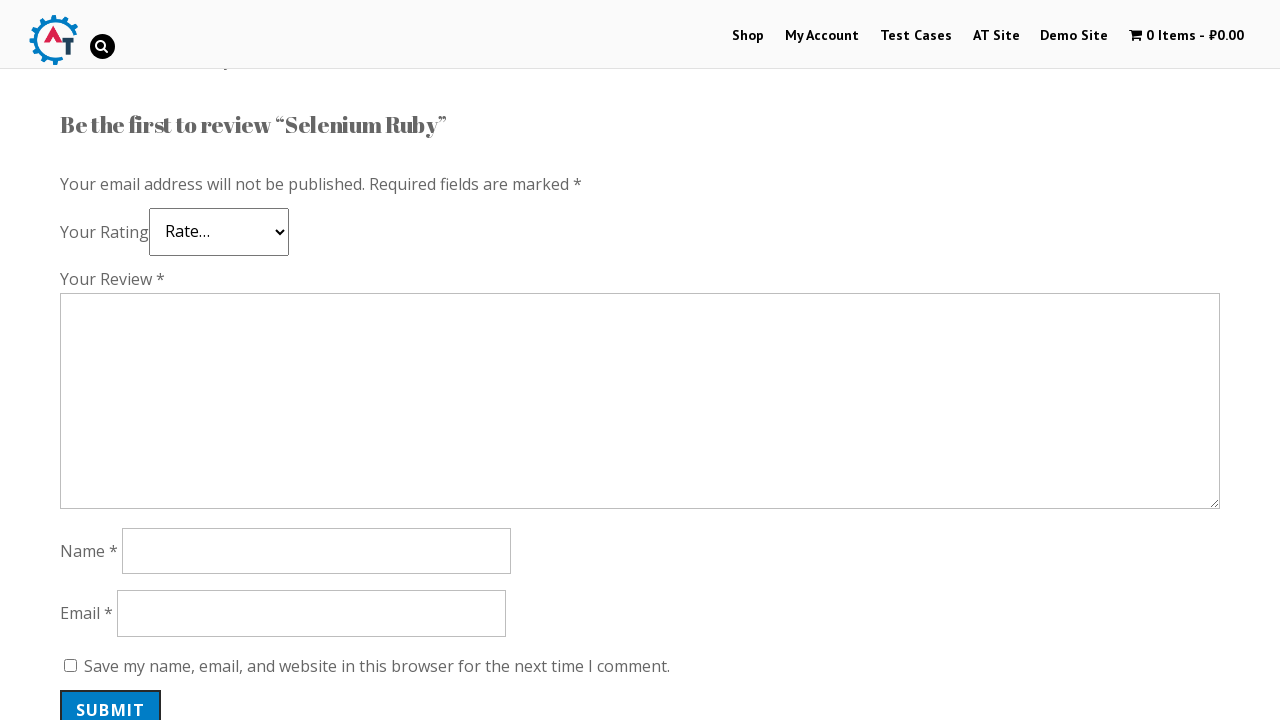

5-star rating selector is visible
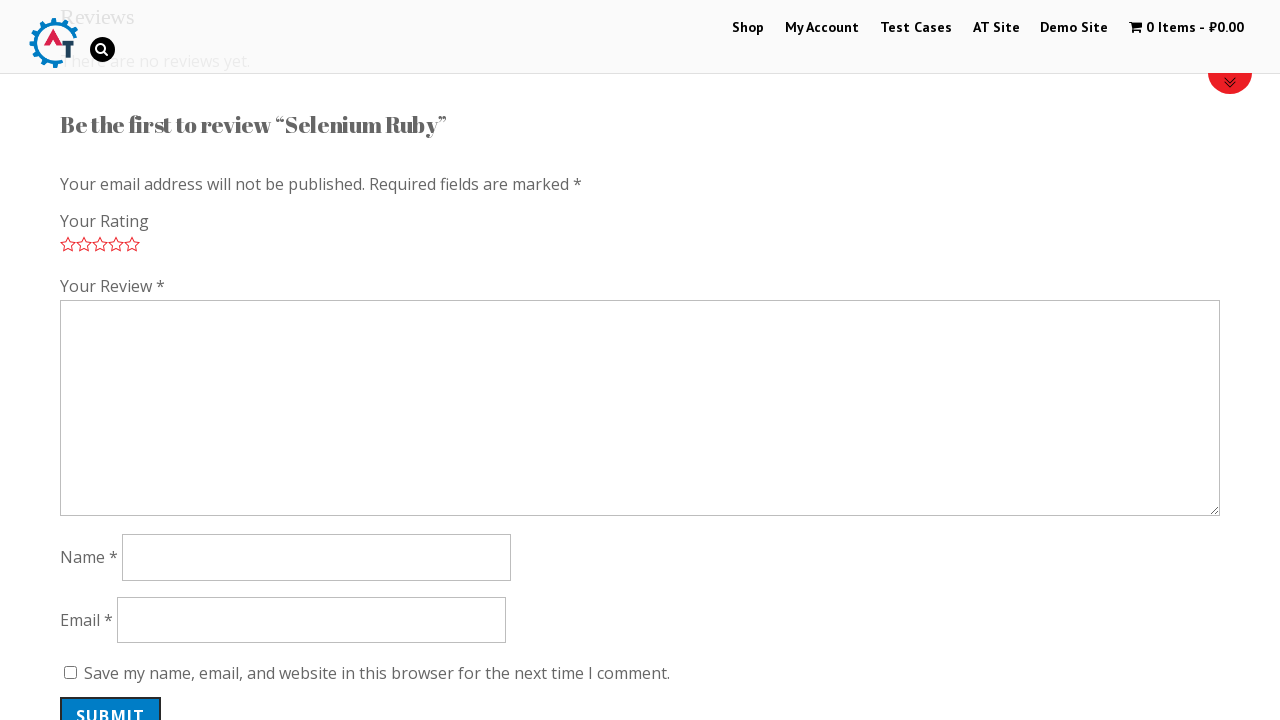

Selected 5-star rating at (132, 244) on .star-5
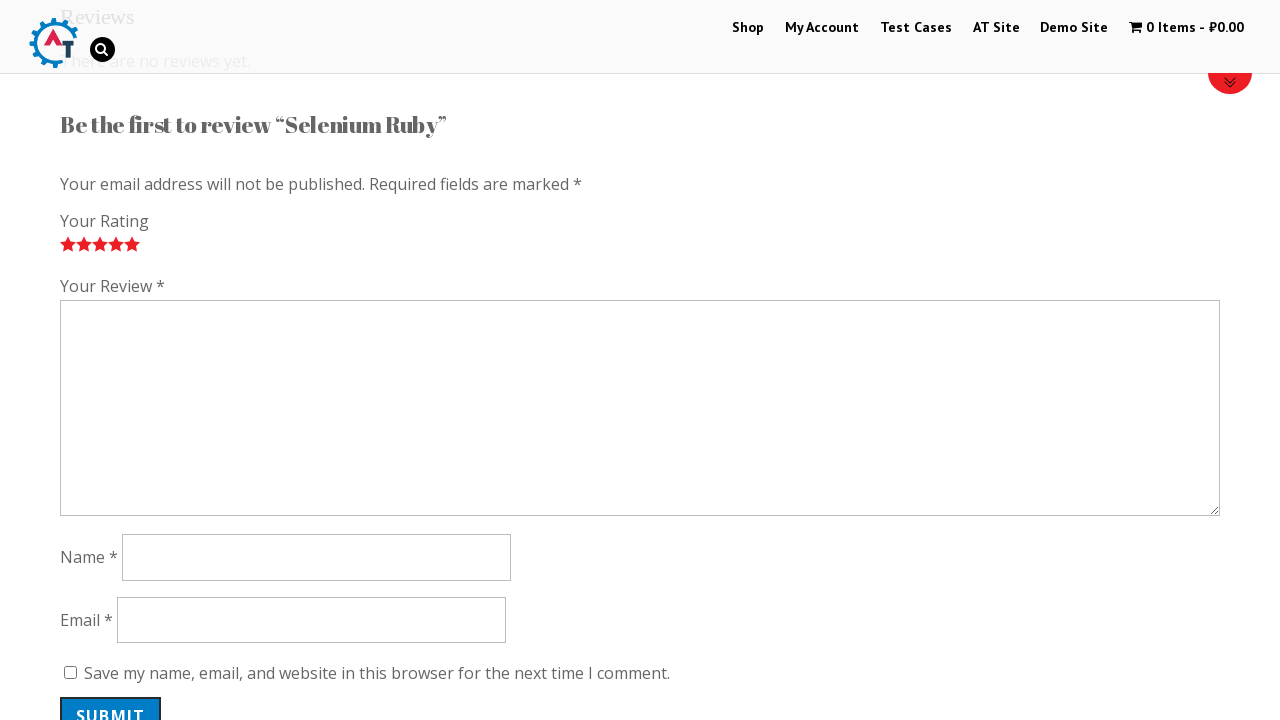

Filled review comment field with 'Great book for learning automation!' on #comment
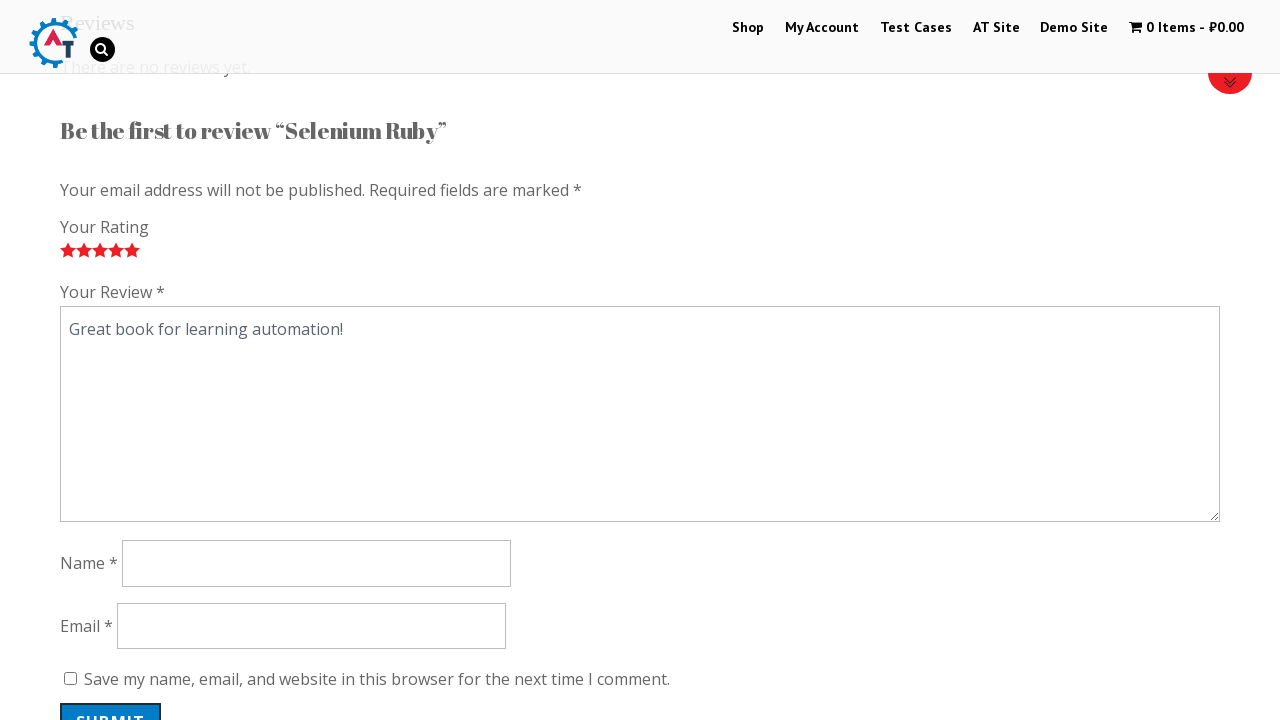

Filled author name field with 'Marcus Johnson' on #author
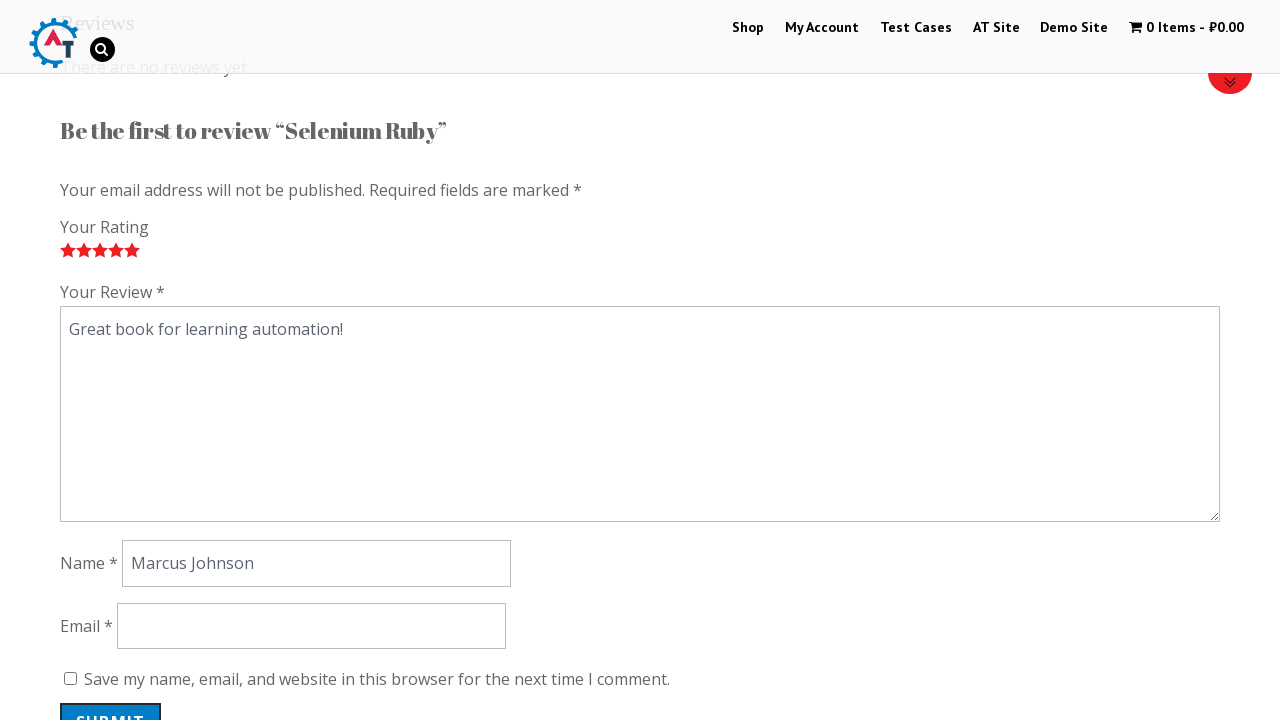

Filled email field with 'marcus.johnson@testmail.com' on #email
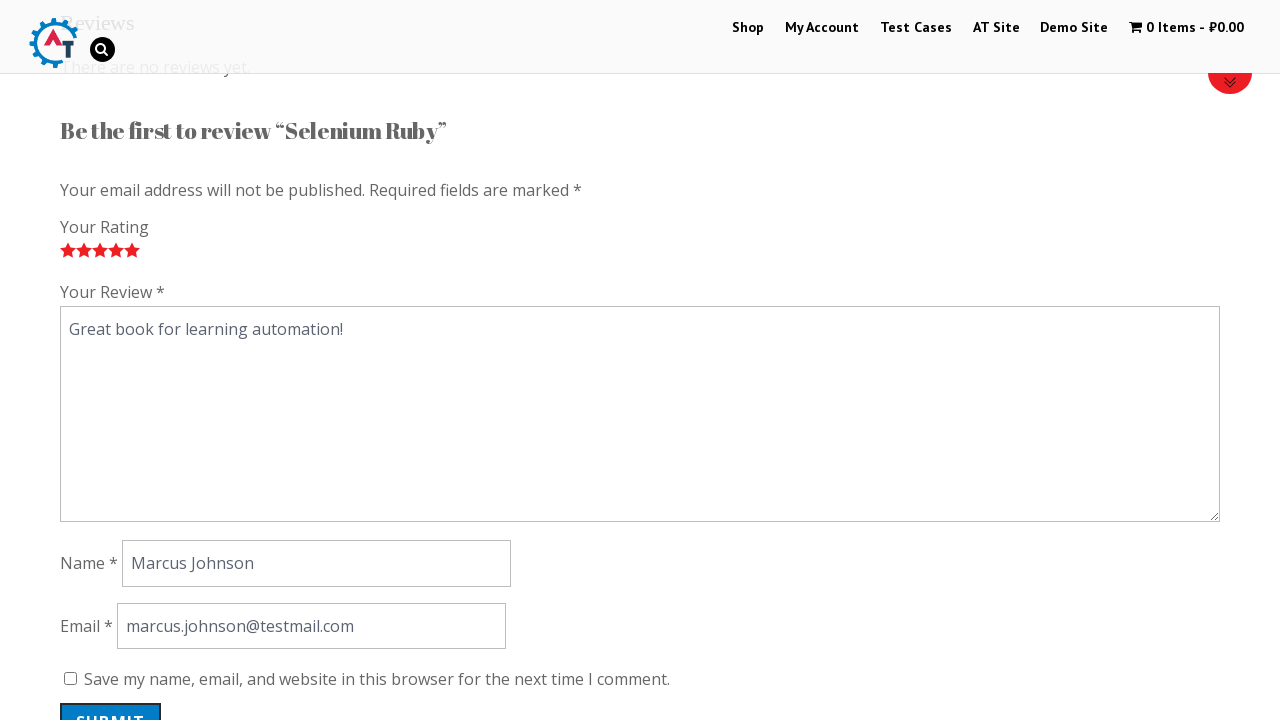

Clicked Submit button to submit the review at (111, 700) on input[value='Submit']
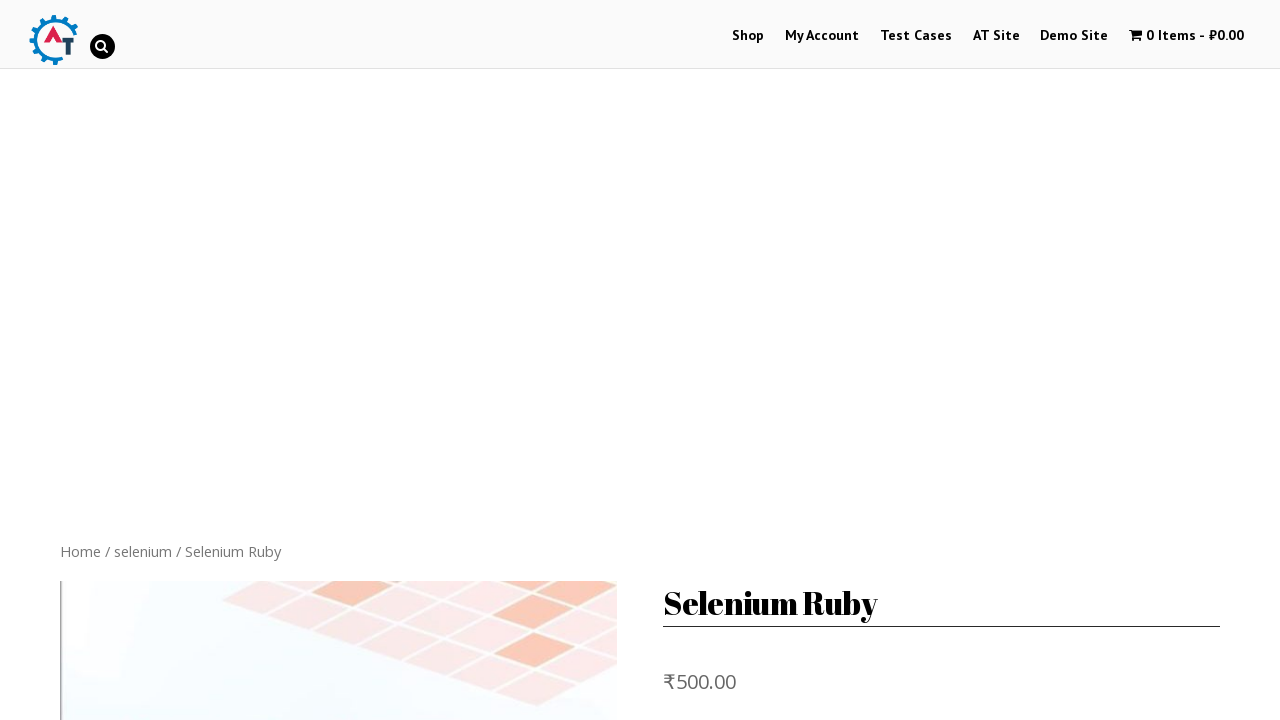

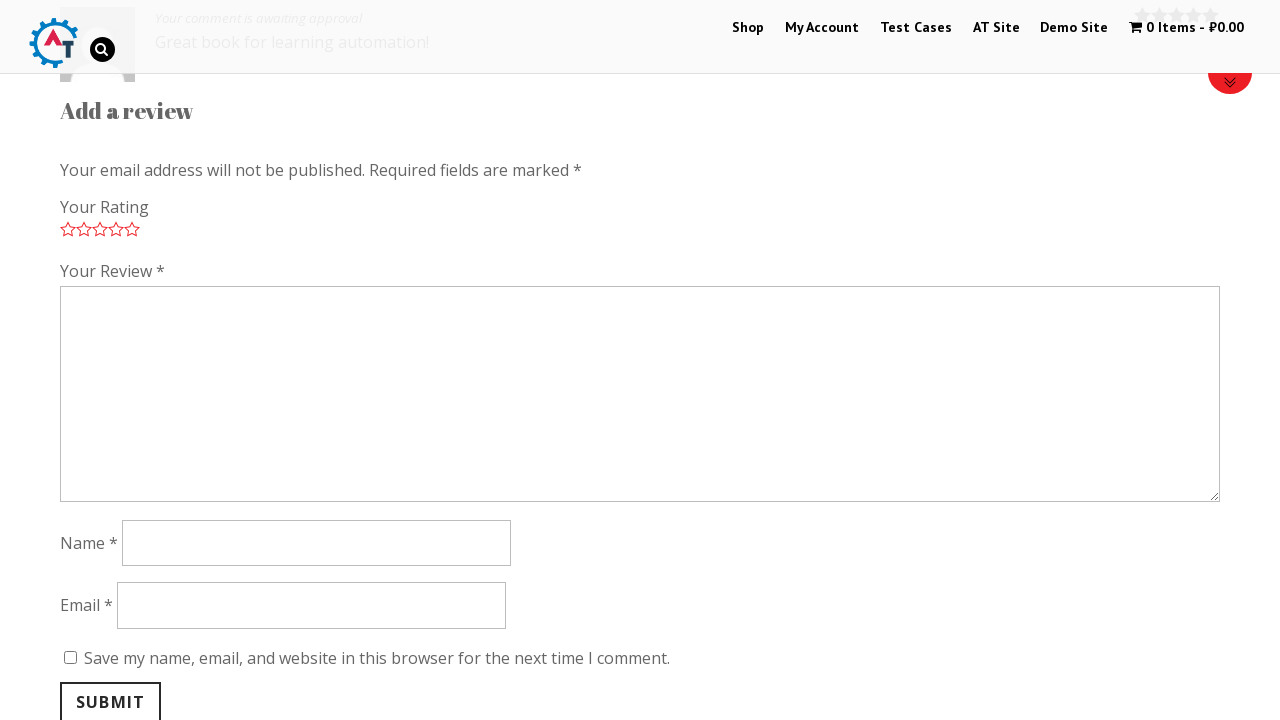